Tests that the languages table has correct headers: Language, Author, Date, Comments, Rate

Starting URL: http://www.99-bottles-of-beer.net/

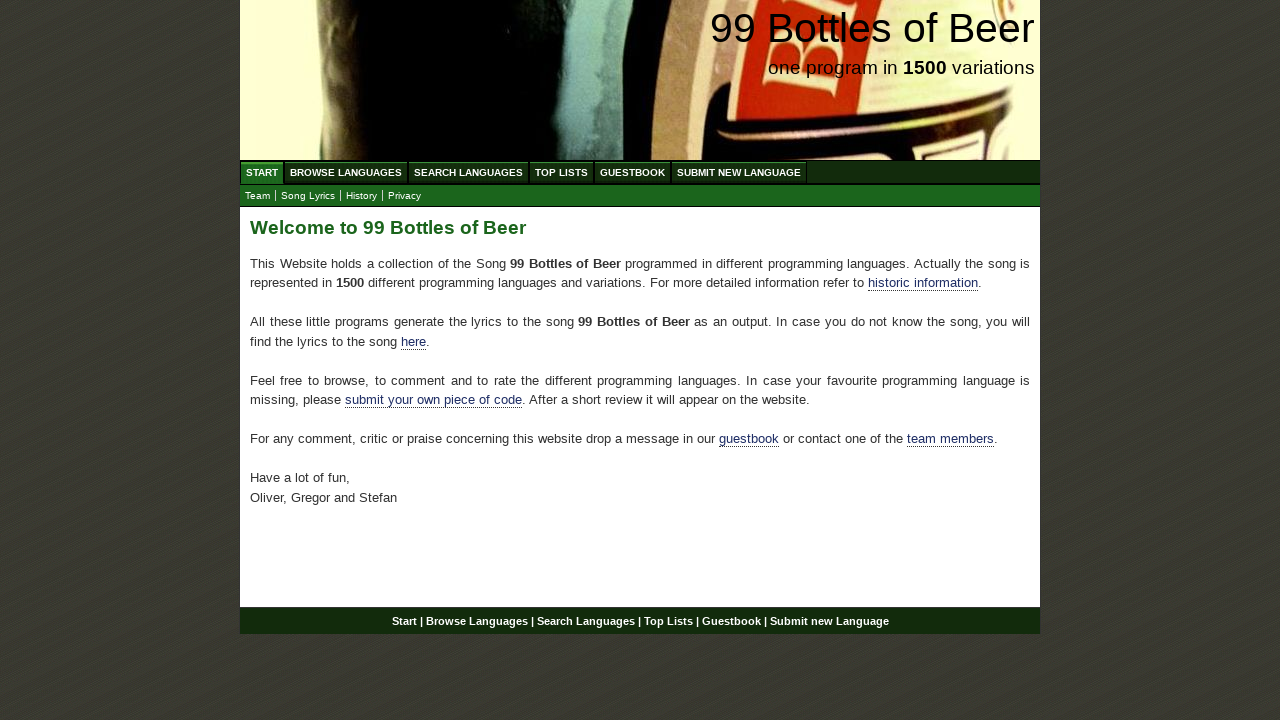

Clicked on Browse Languages menu at (346, 172) on xpath=//ul[@id='menu']/li/a[@href='/abc.html']
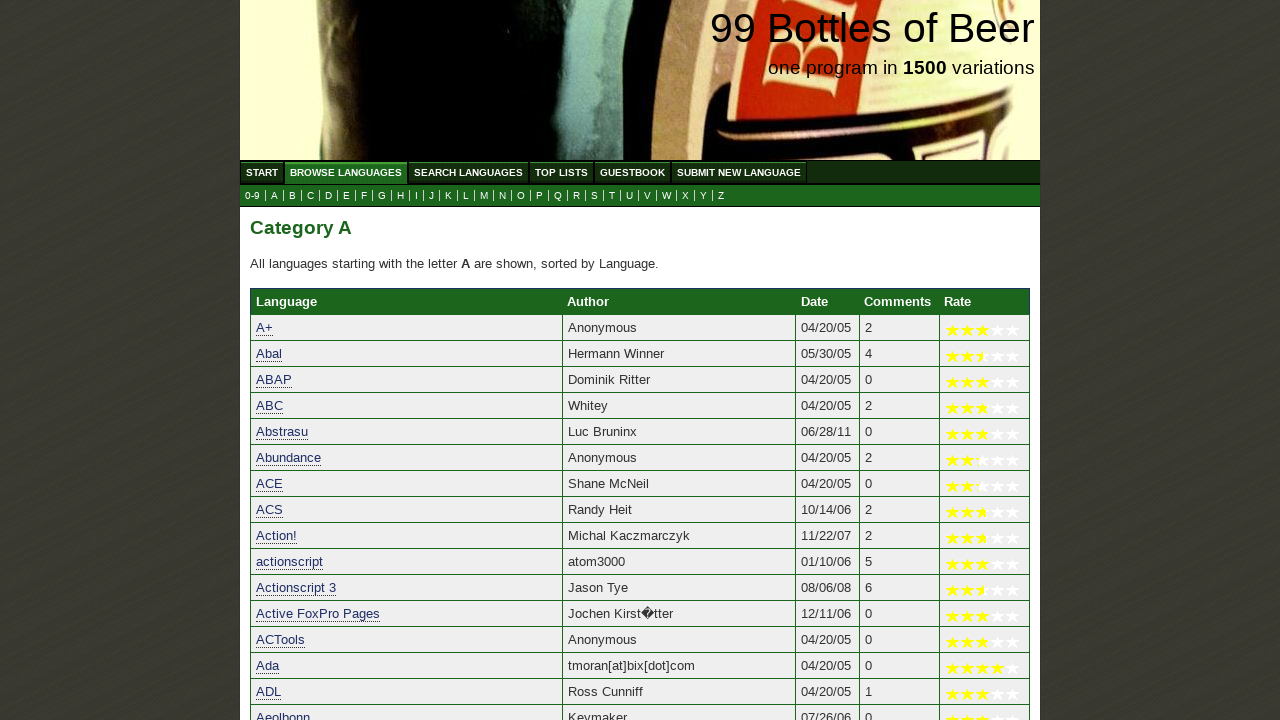

Languages table headers loaded
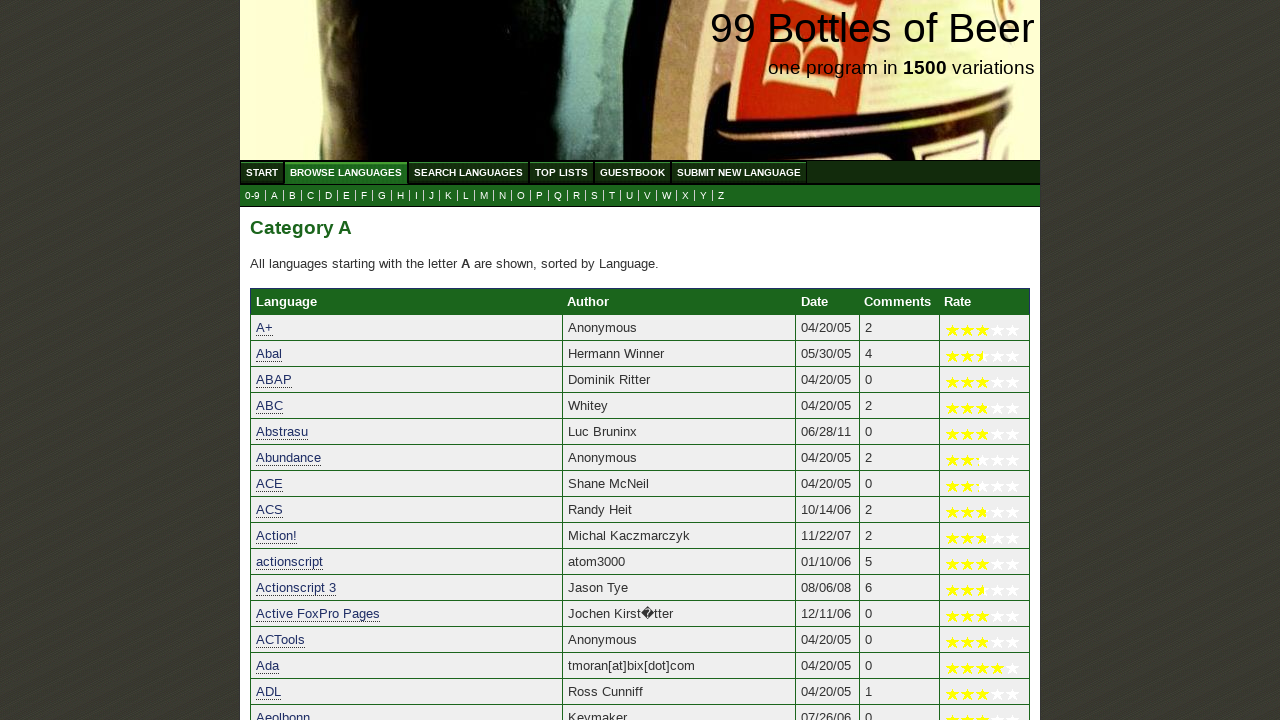

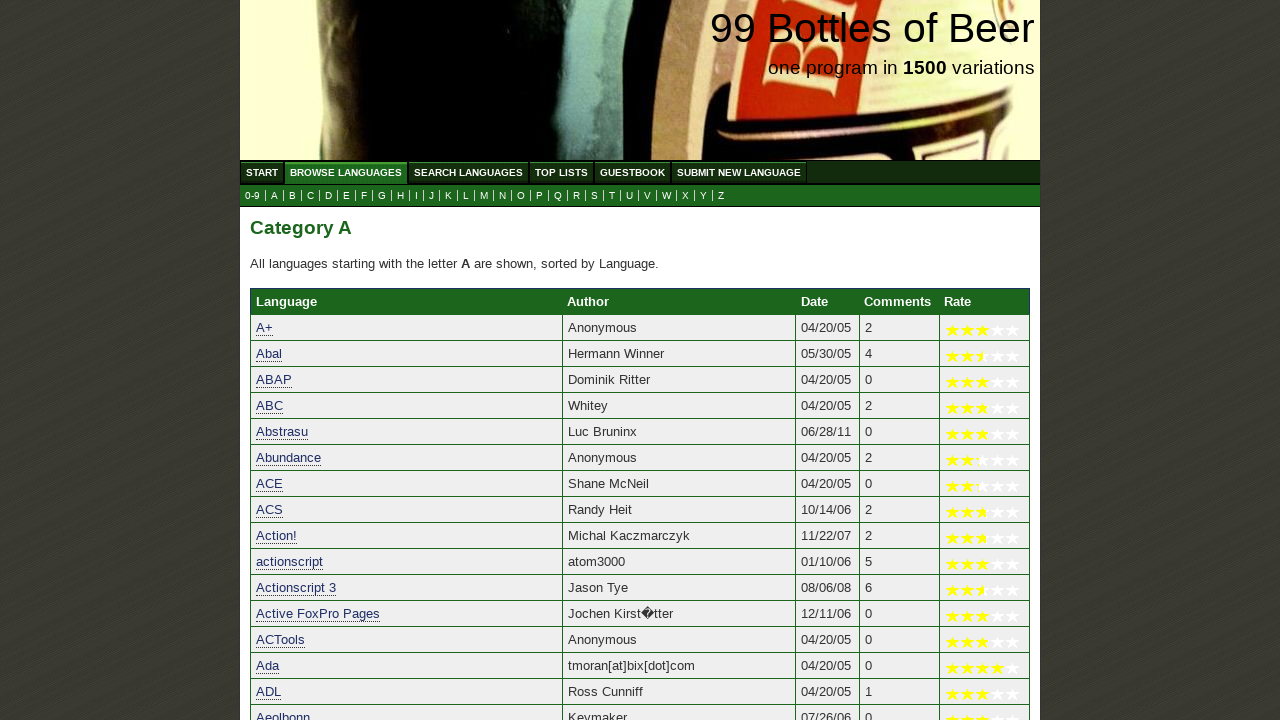